Tests radio button functionality by iterating through and clicking each radio button in a group, verifying their selection states

Starting URL: http://www.echoecho.com/htmlforms10.htm

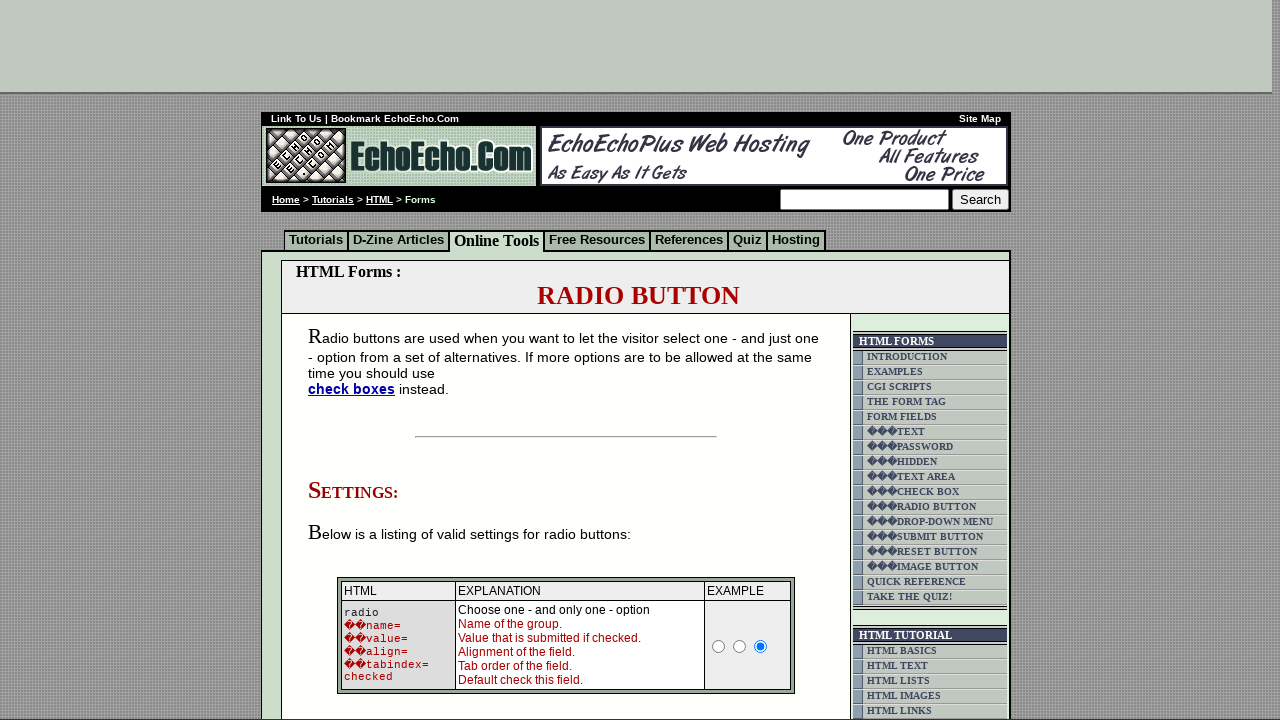

Located radio buttons block using XPath
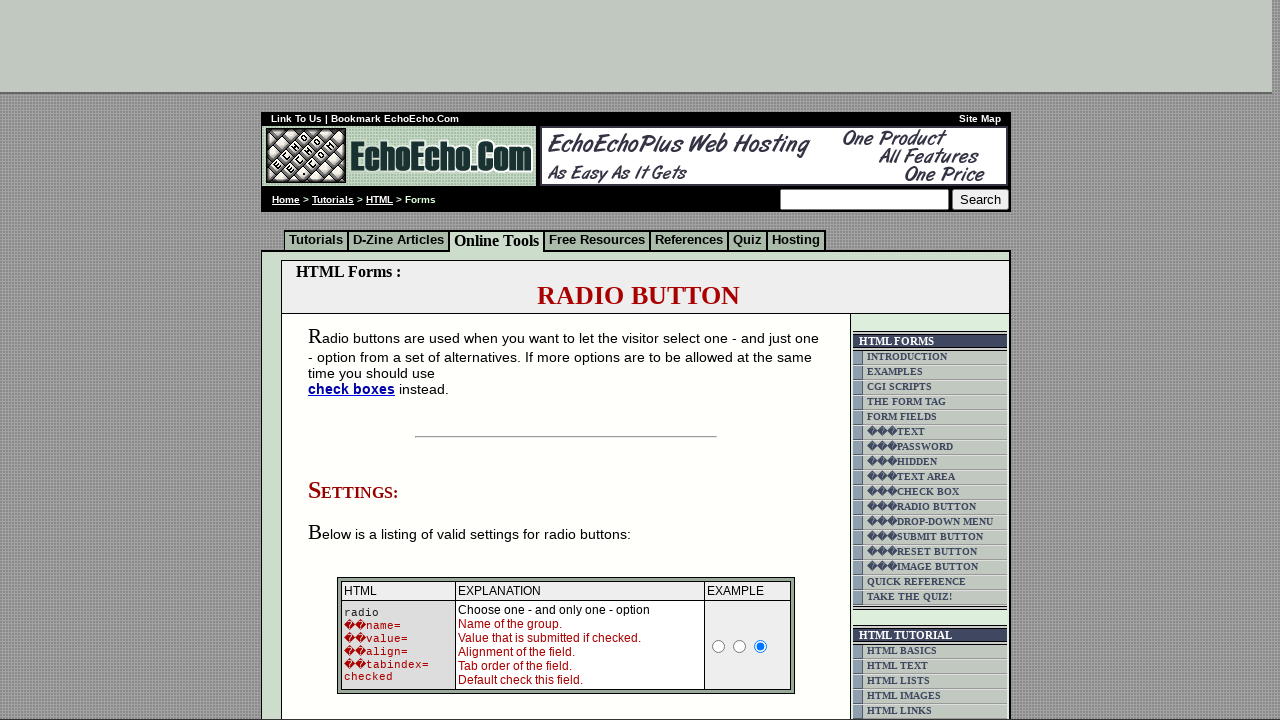

Located all radio buttons with name='group1'
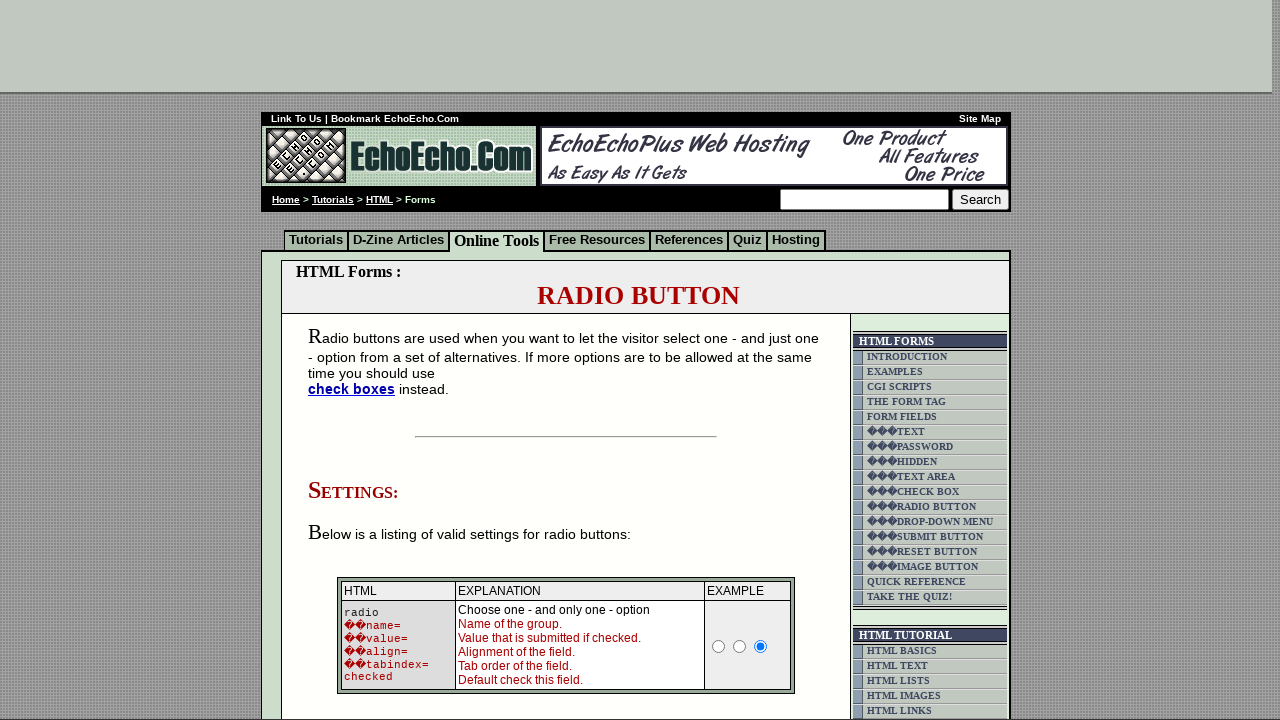

Found 3 radio buttons in group1
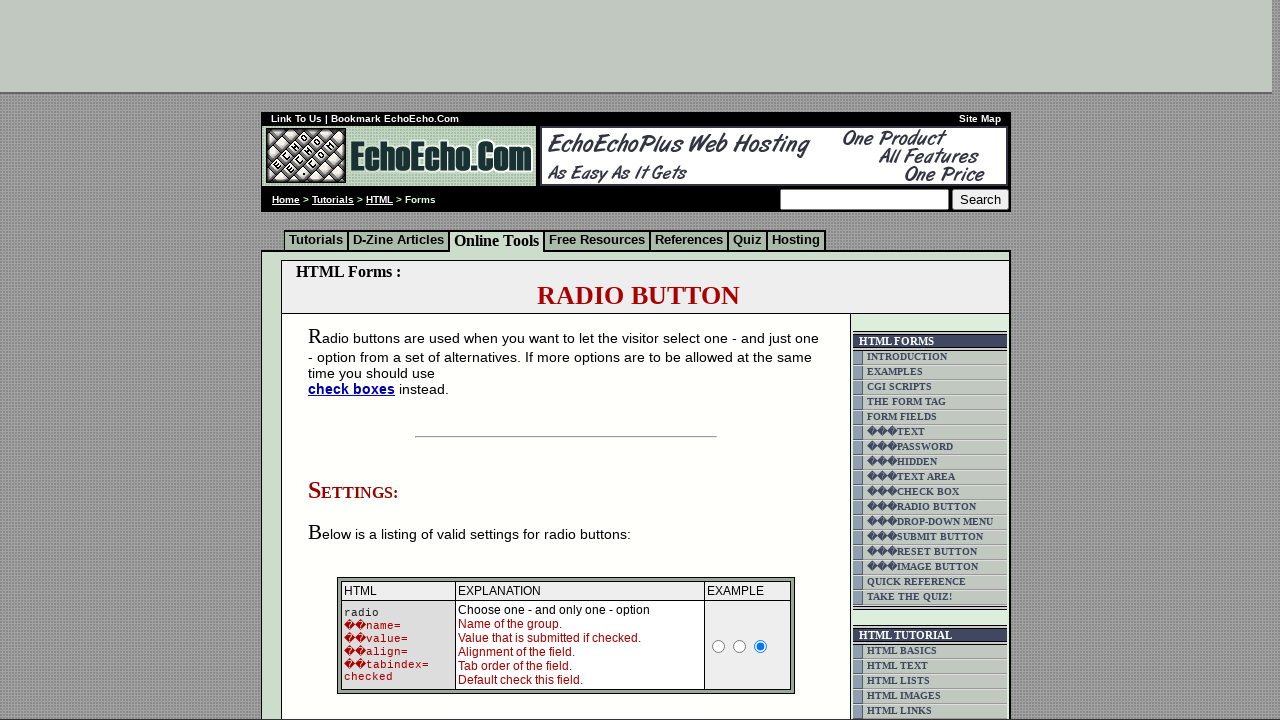

Clicked radio button 1 of 3 at (356, 360) on input[name='group1'] >> nth=0
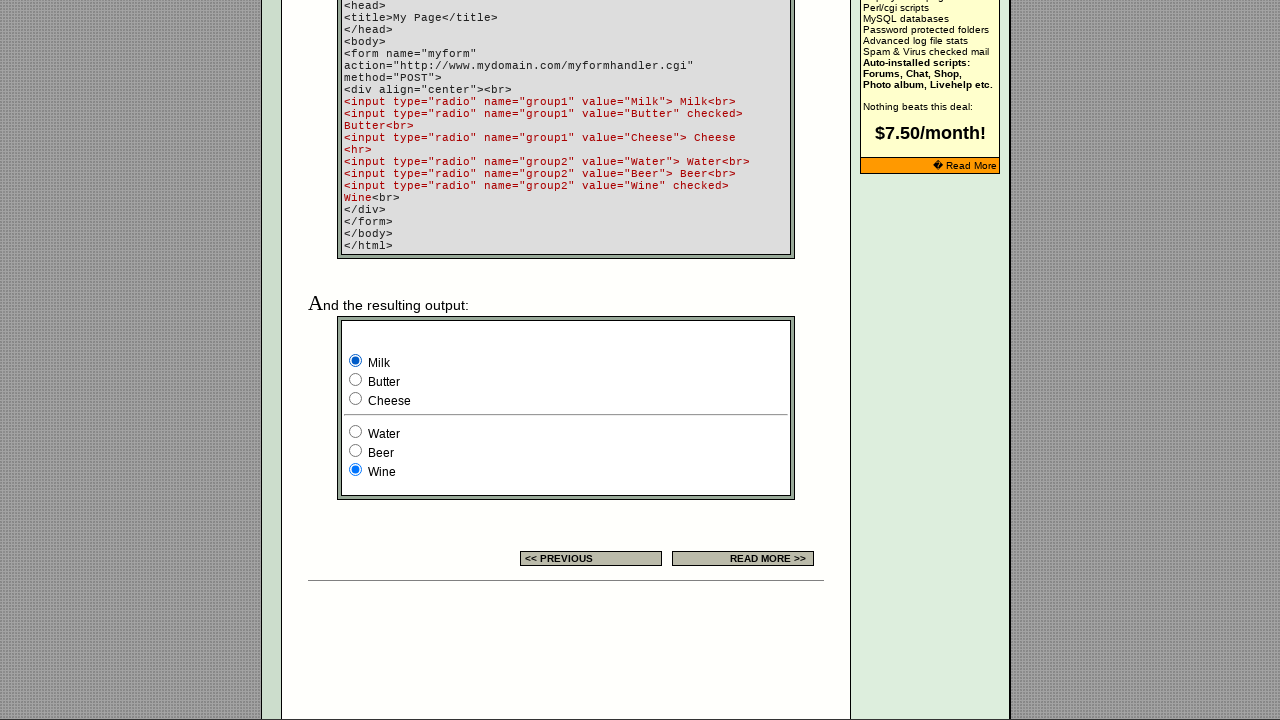

Waited 1 second for radio button 1 selection to register
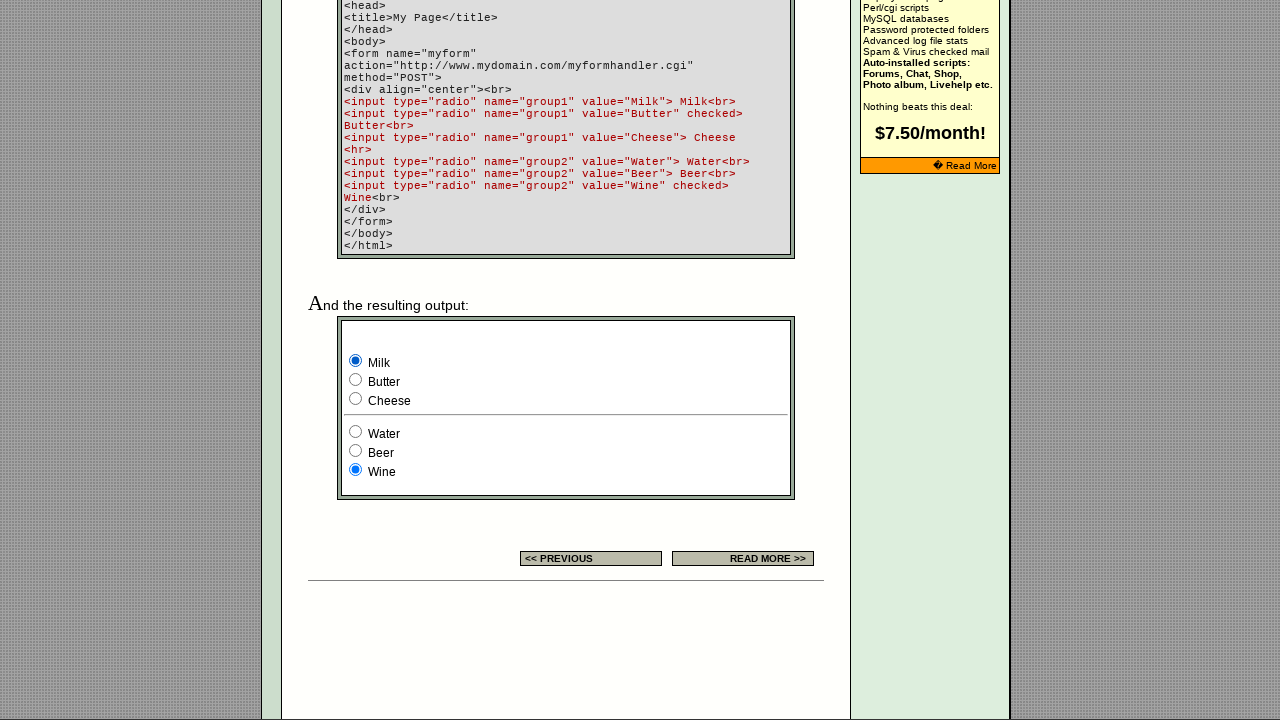

Retrieved value attribute of radio button 1: 'Milk'
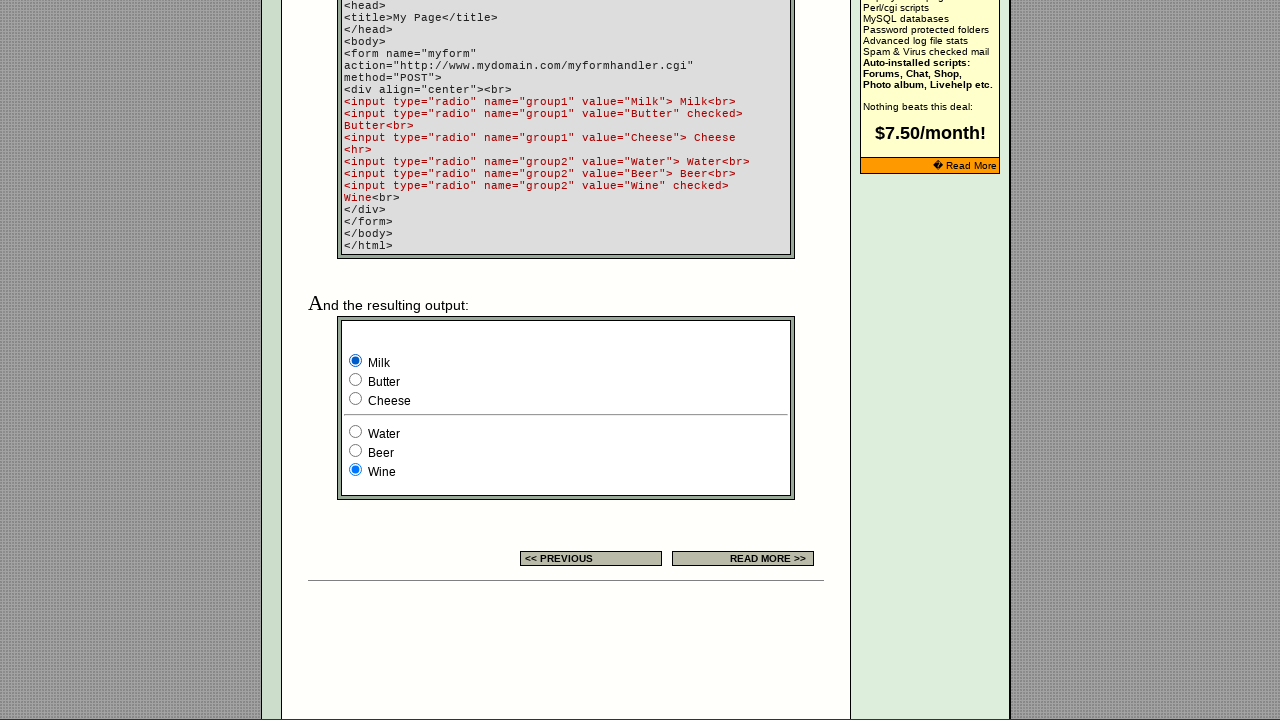

Retrieved checked attribute of radio button 1: None
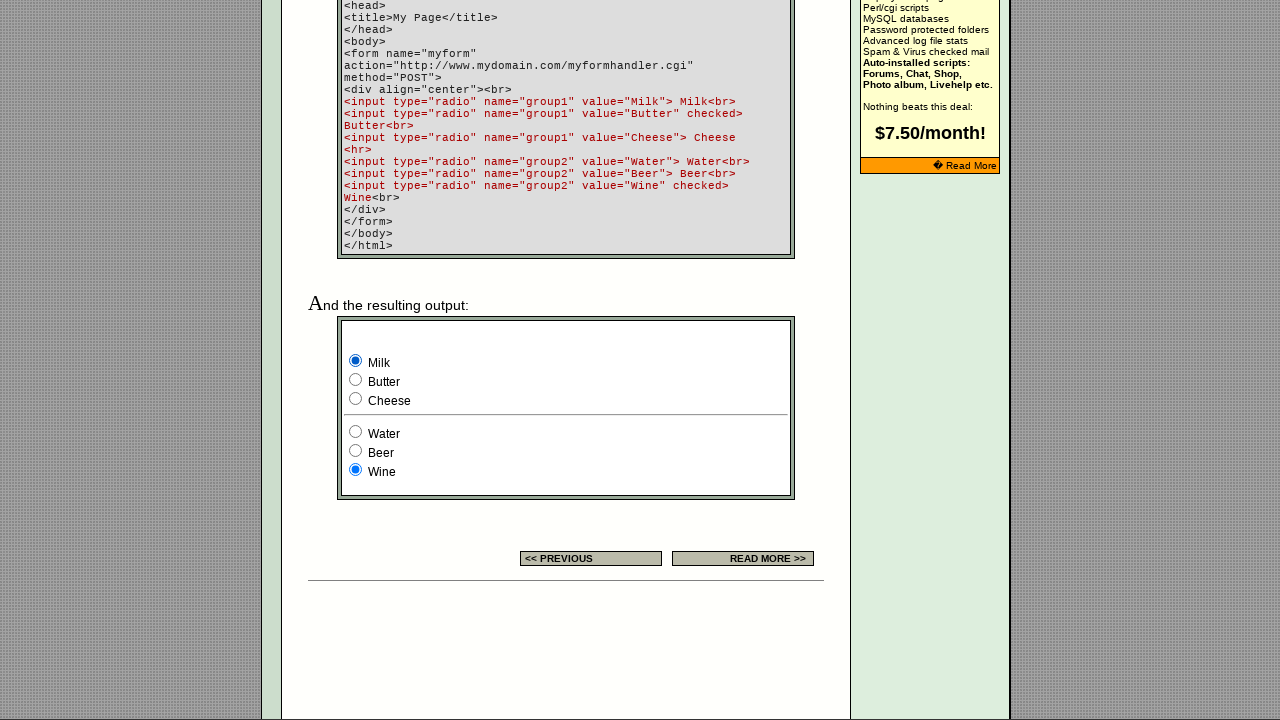

Retrieved value attribute of radio button 2: 'Butter'
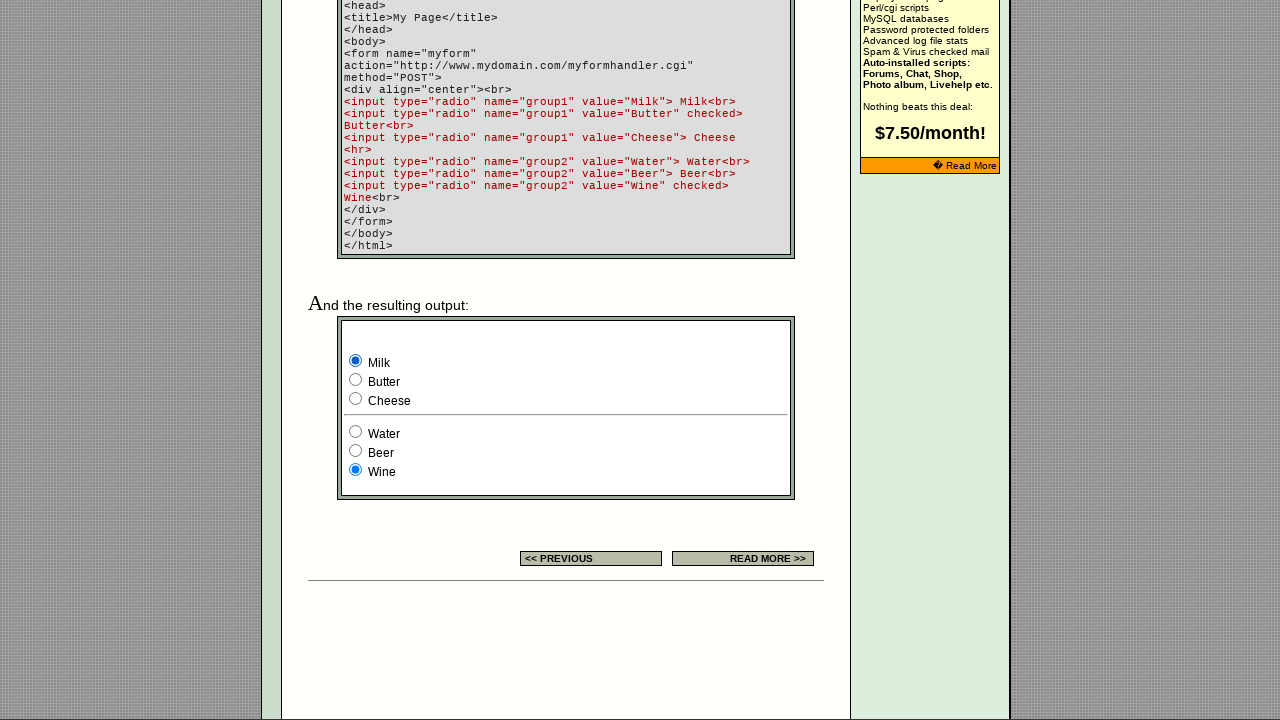

Retrieved checked attribute of radio button 2: 
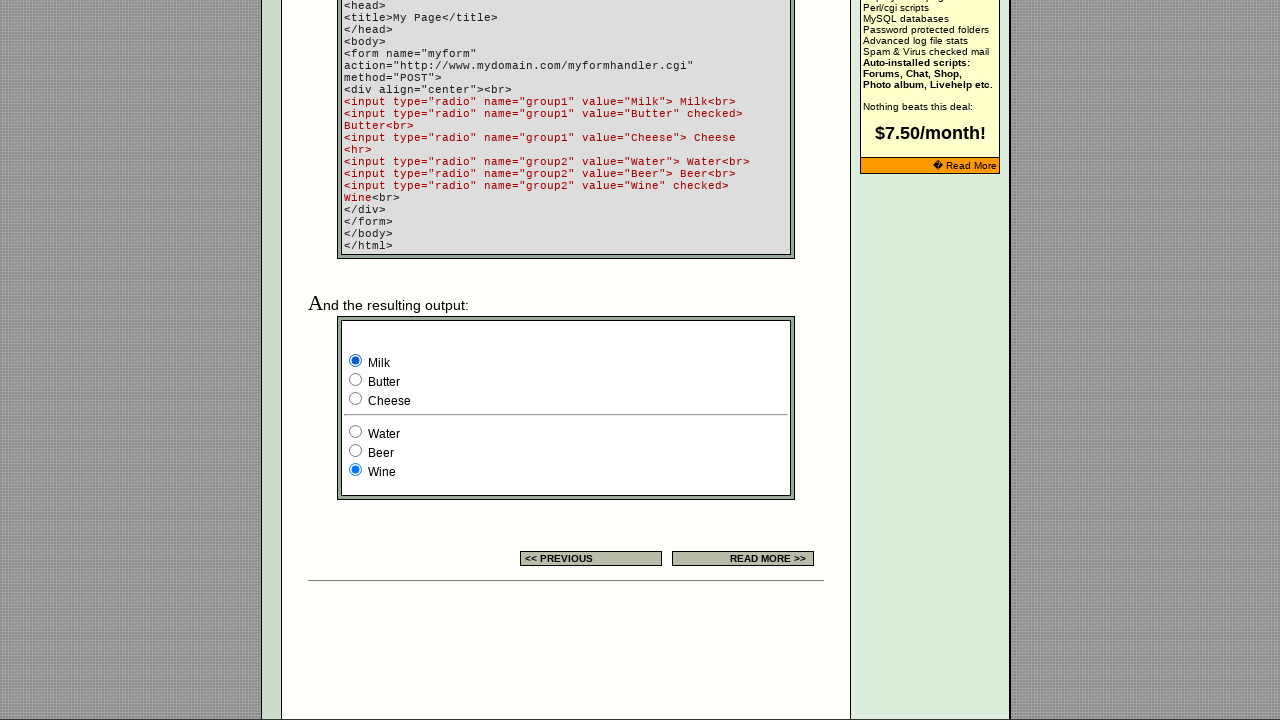

Retrieved value attribute of radio button 3: 'Cheese'
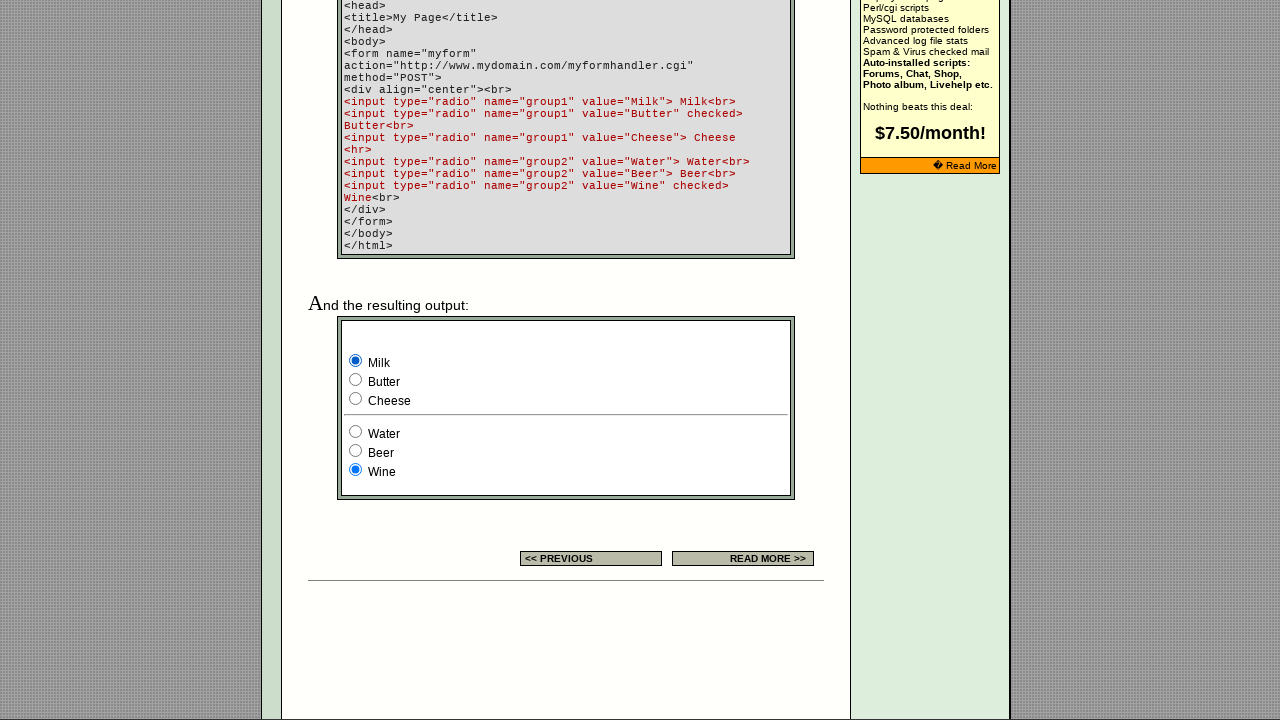

Retrieved checked attribute of radio button 3: None
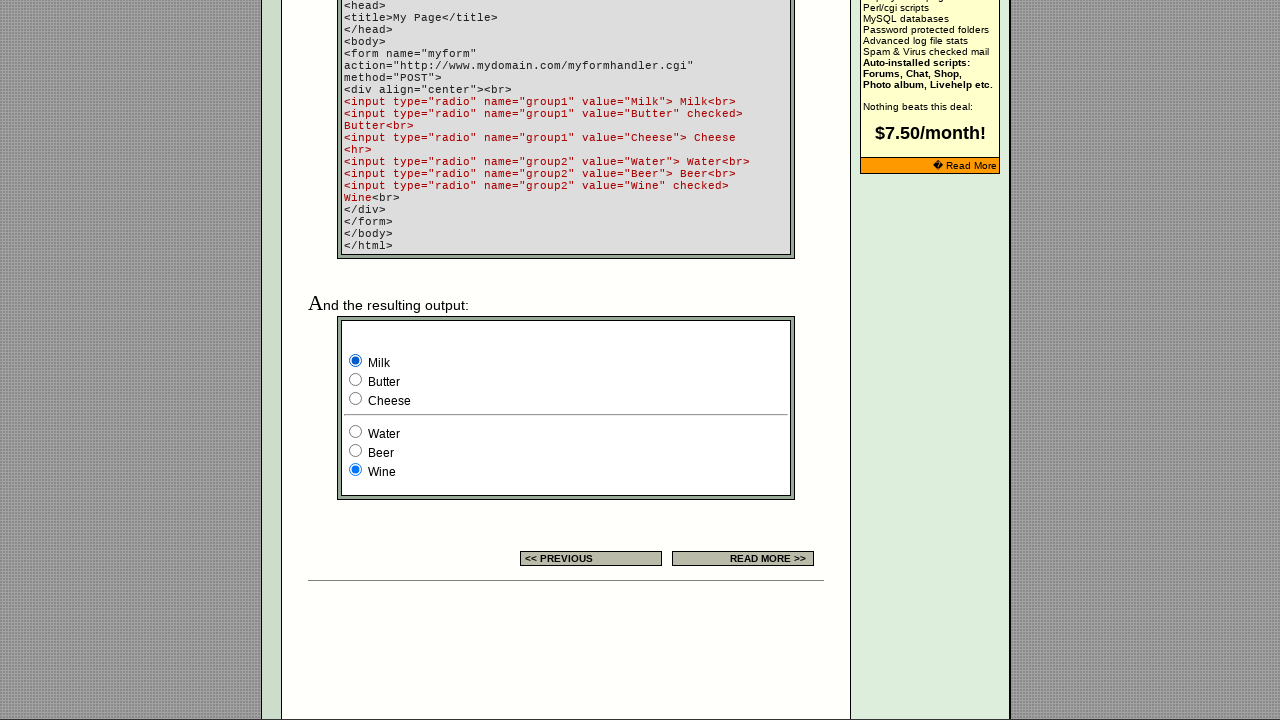

Clicked radio button 2 of 3 at (356, 380) on input[name='group1'] >> nth=1
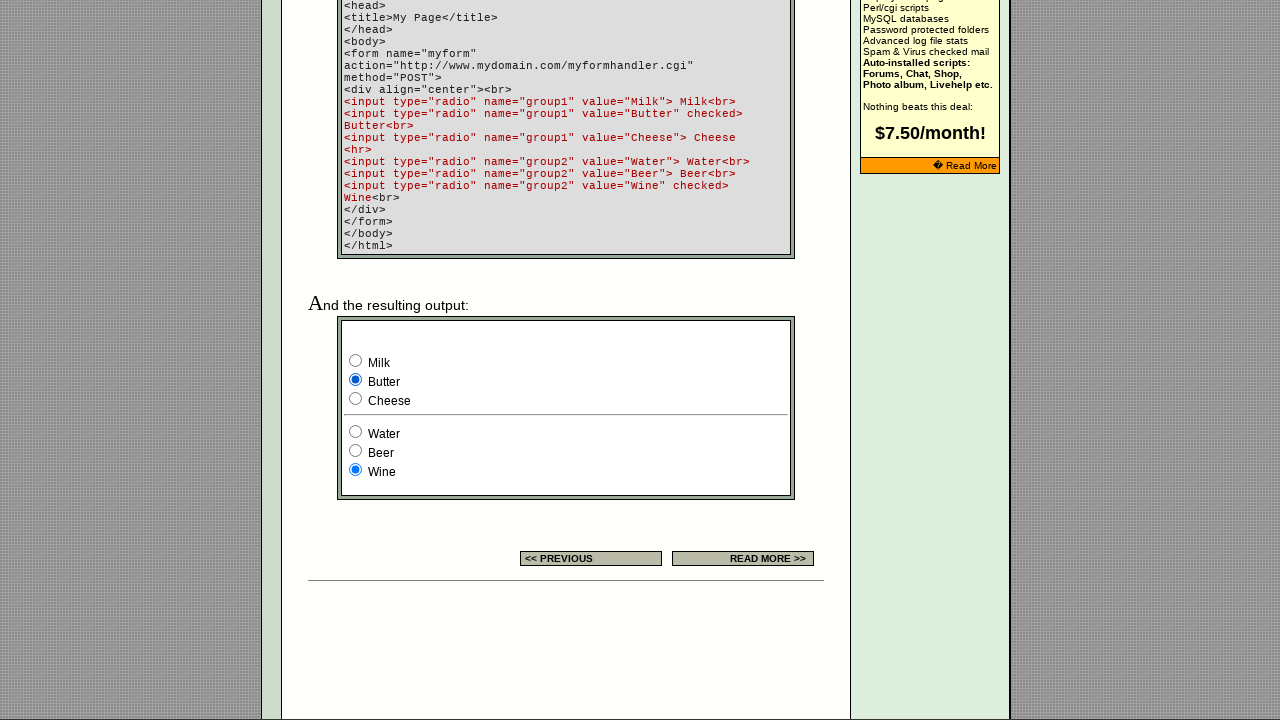

Waited 1 second for radio button 2 selection to register
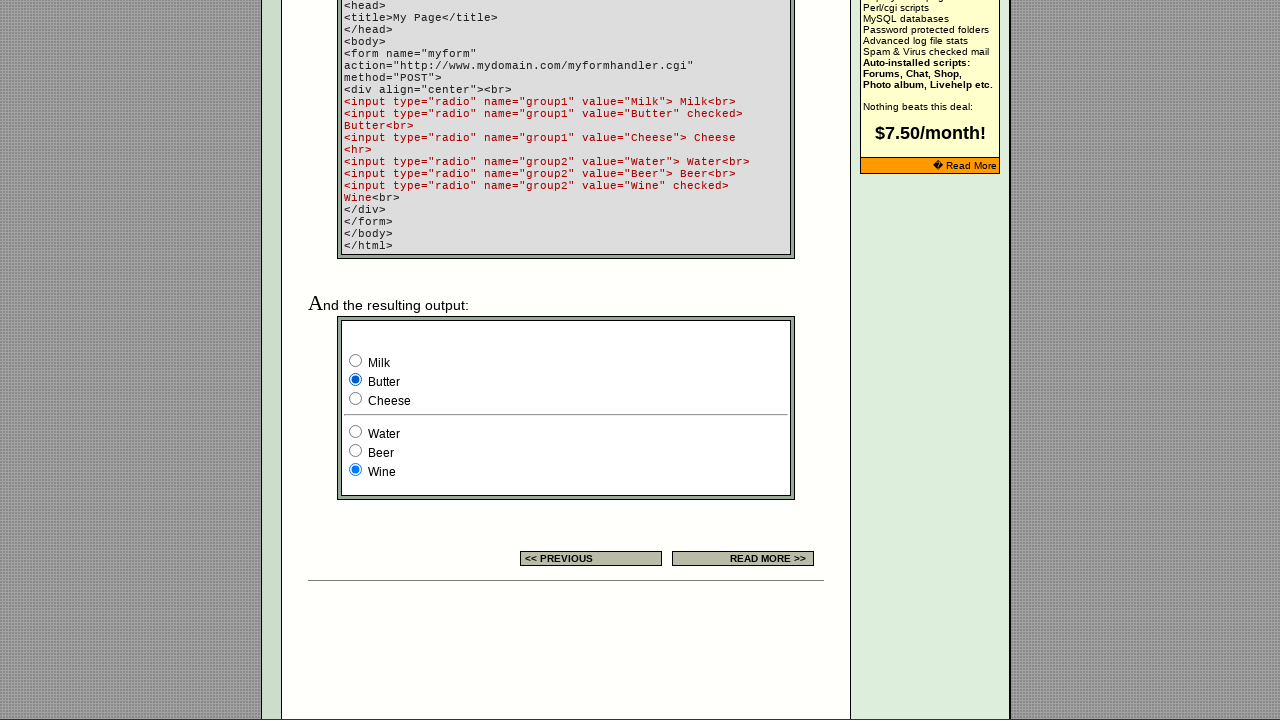

Retrieved value attribute of radio button 1: 'Milk'
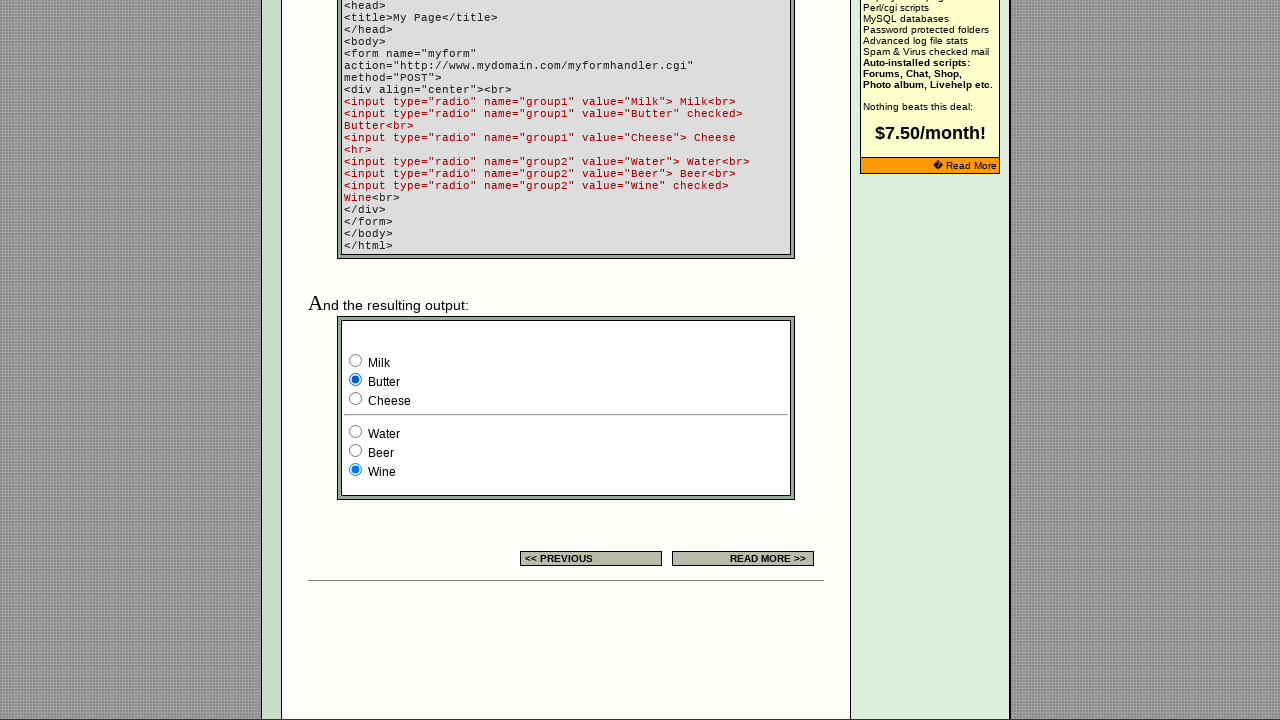

Retrieved checked attribute of radio button 1: None
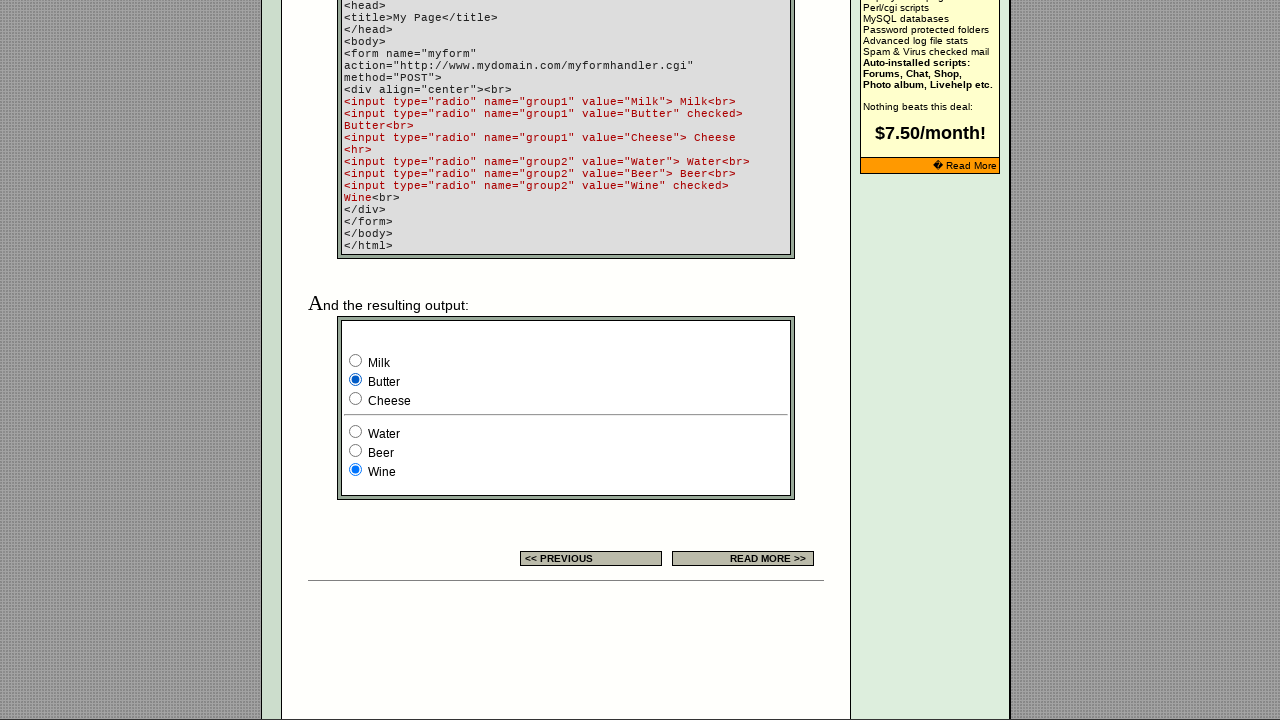

Retrieved value attribute of radio button 2: 'Butter'
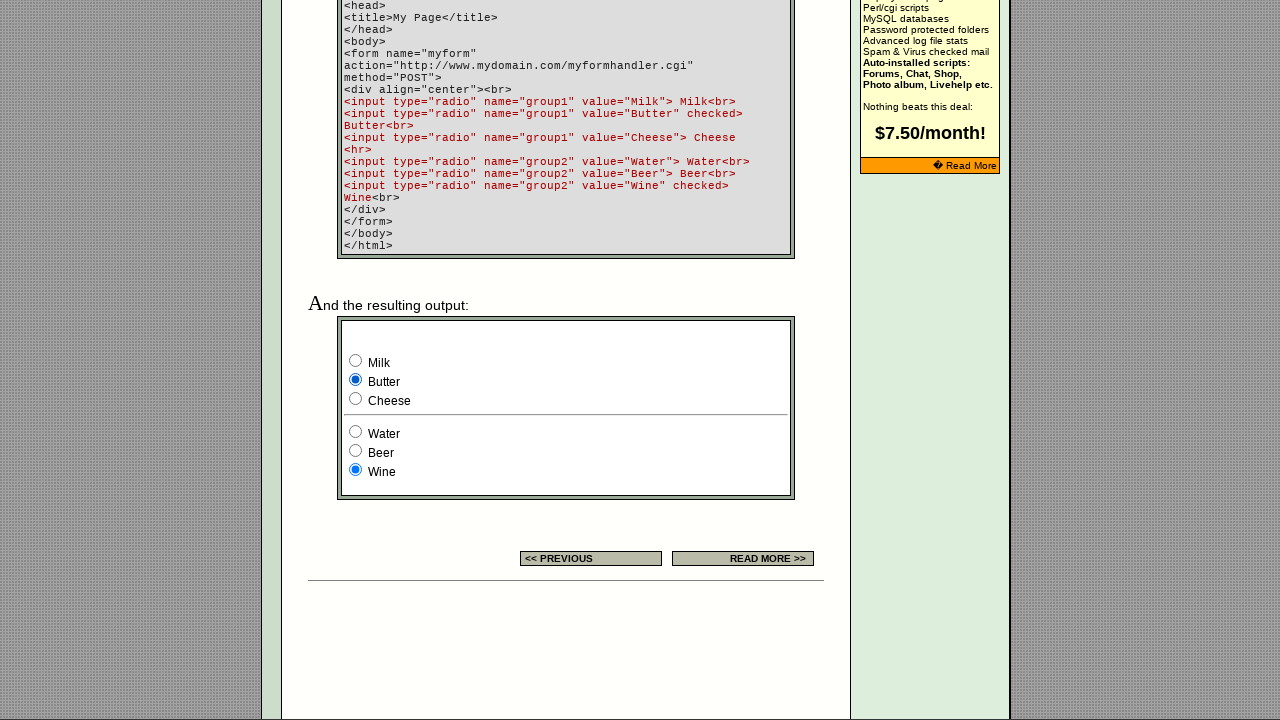

Retrieved checked attribute of radio button 2: 
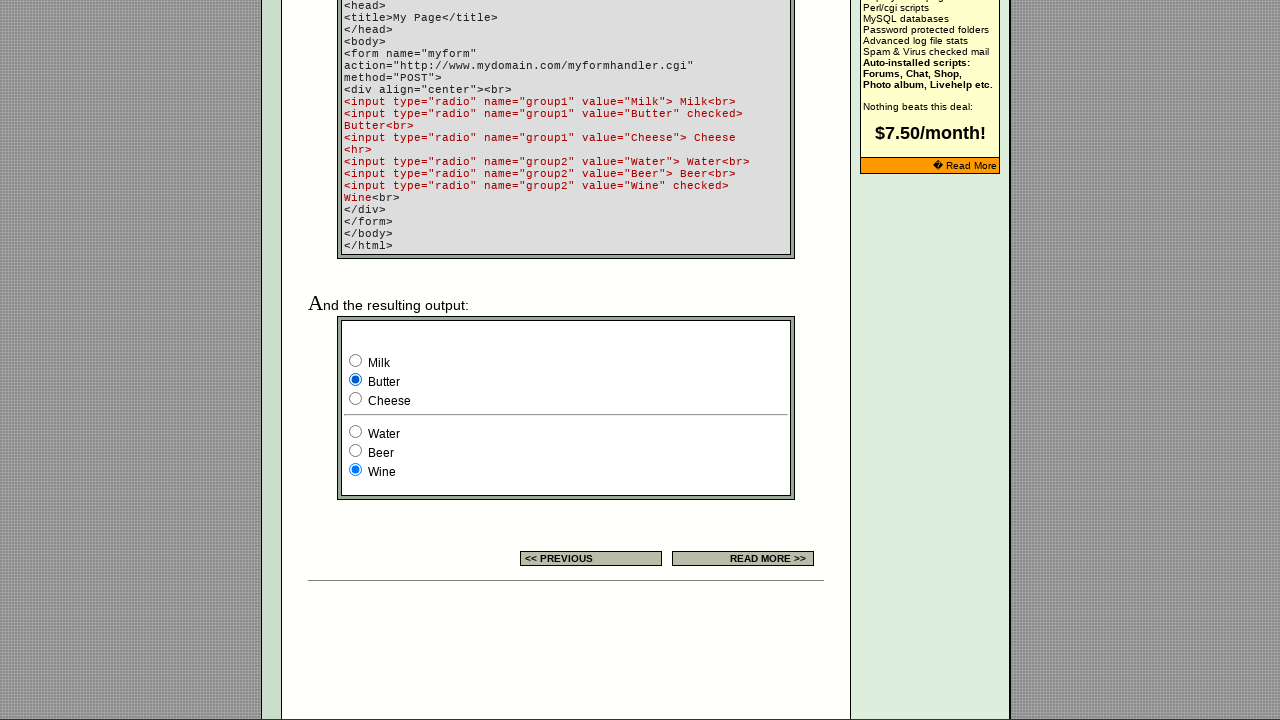

Retrieved value attribute of radio button 3: 'Cheese'
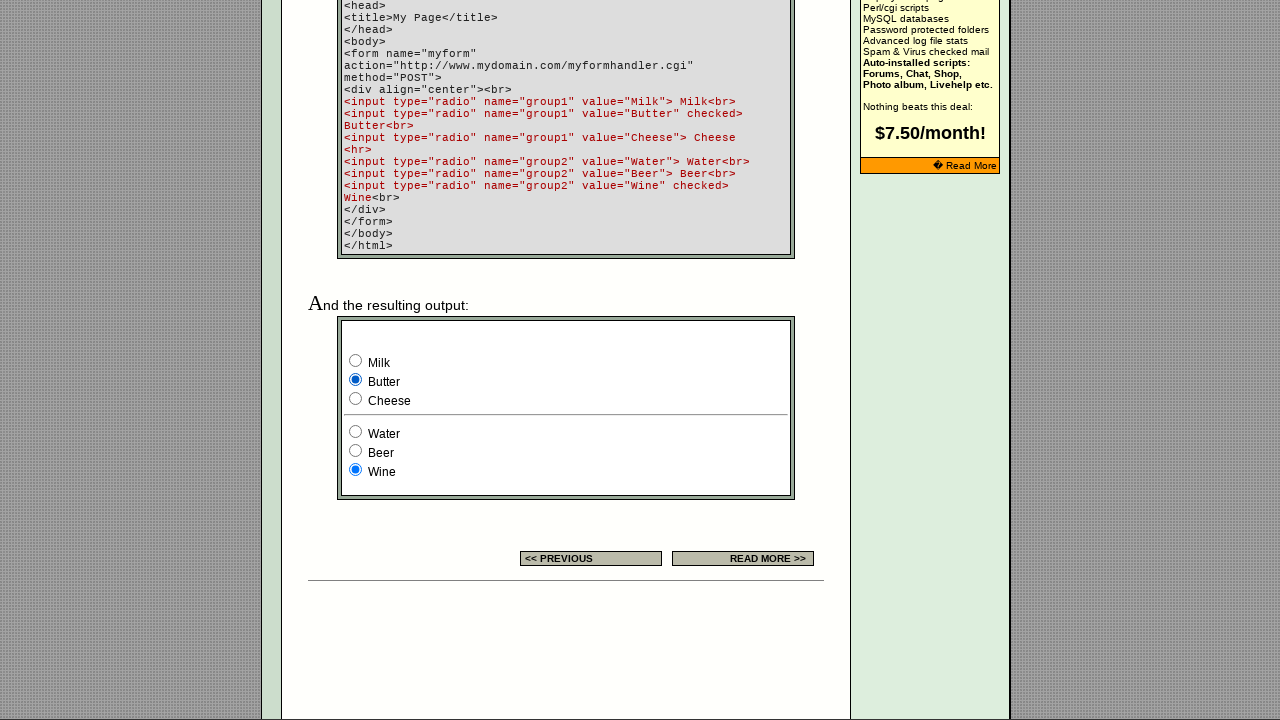

Retrieved checked attribute of radio button 3: None
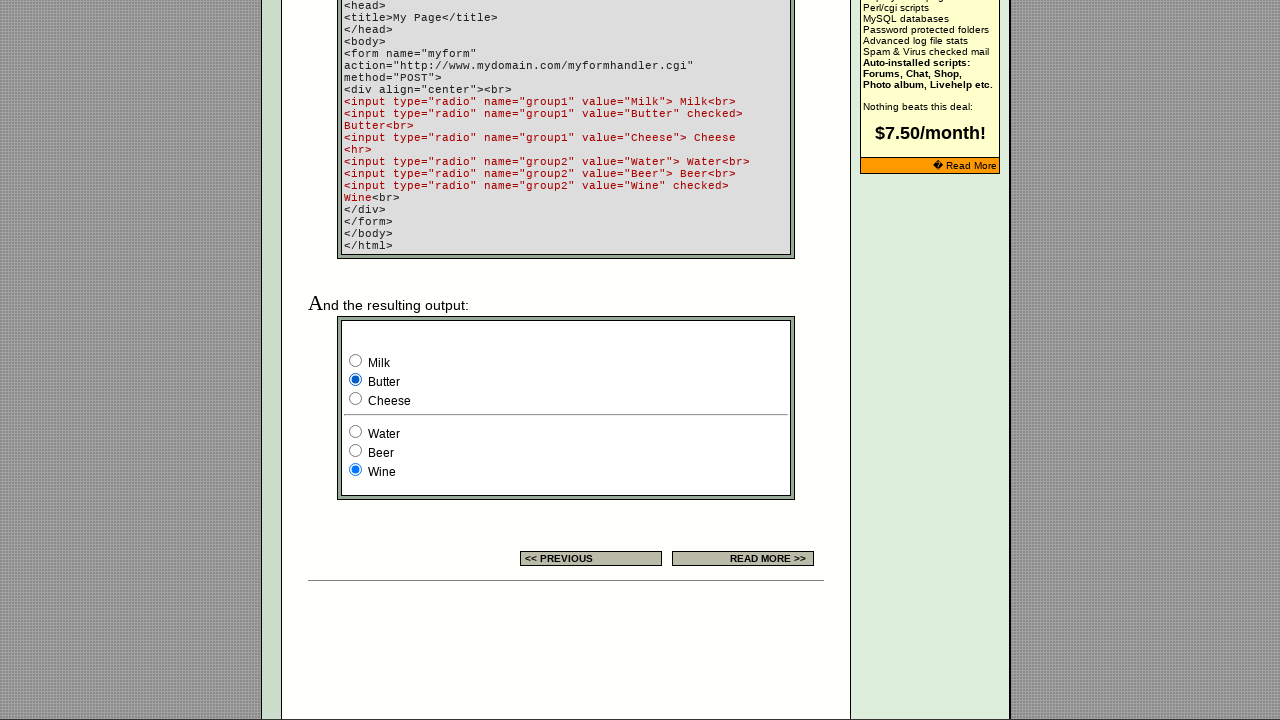

Clicked radio button 3 of 3 at (356, 398) on input[name='group1'] >> nth=2
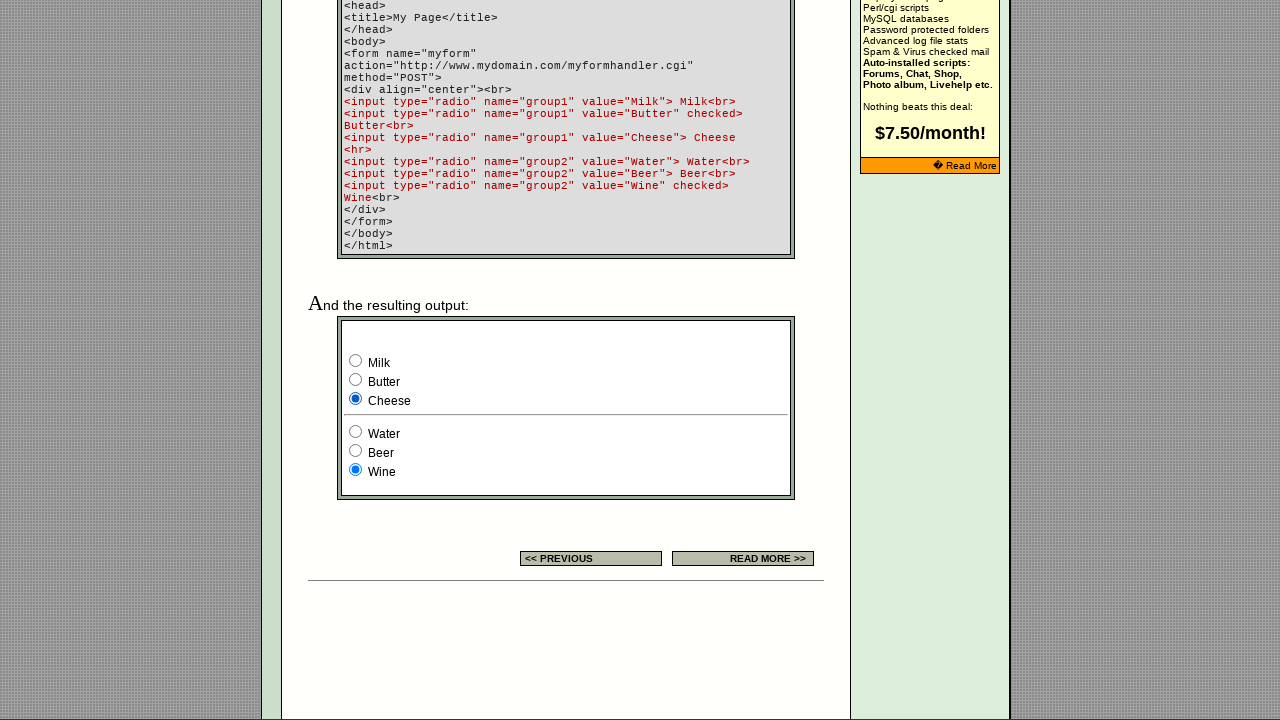

Waited 1 second for radio button 3 selection to register
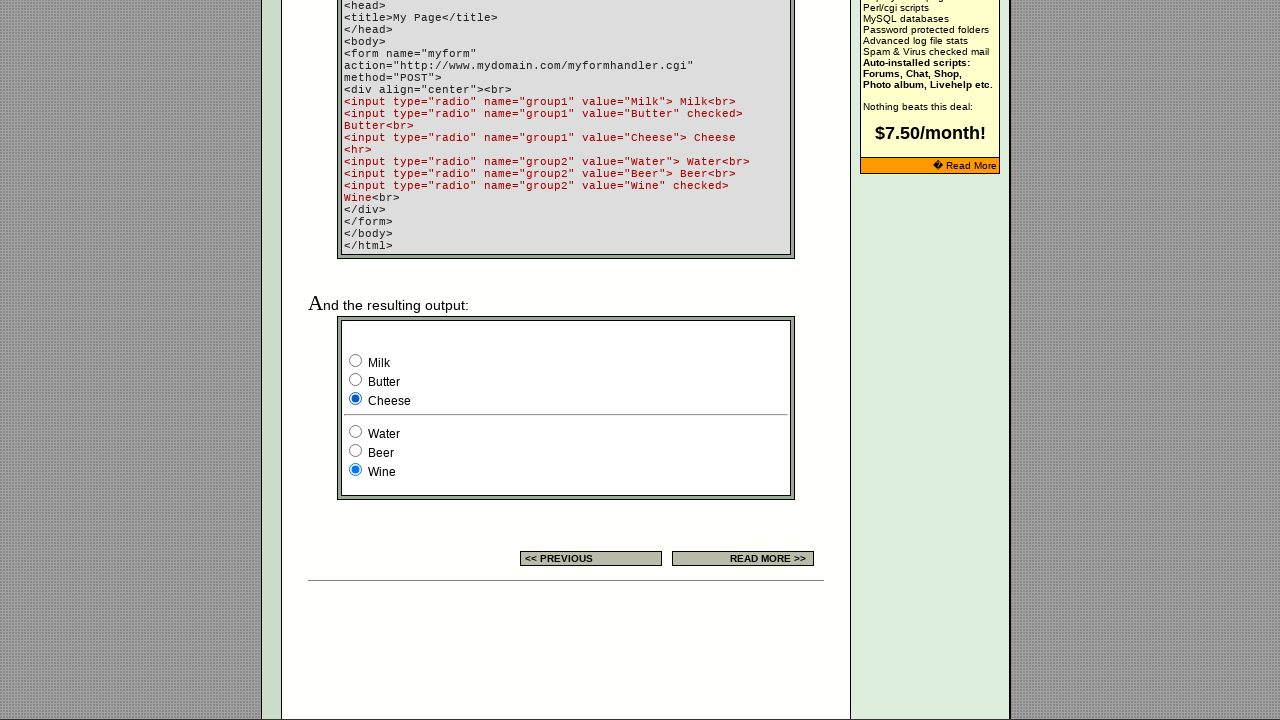

Retrieved value attribute of radio button 1: 'Milk'
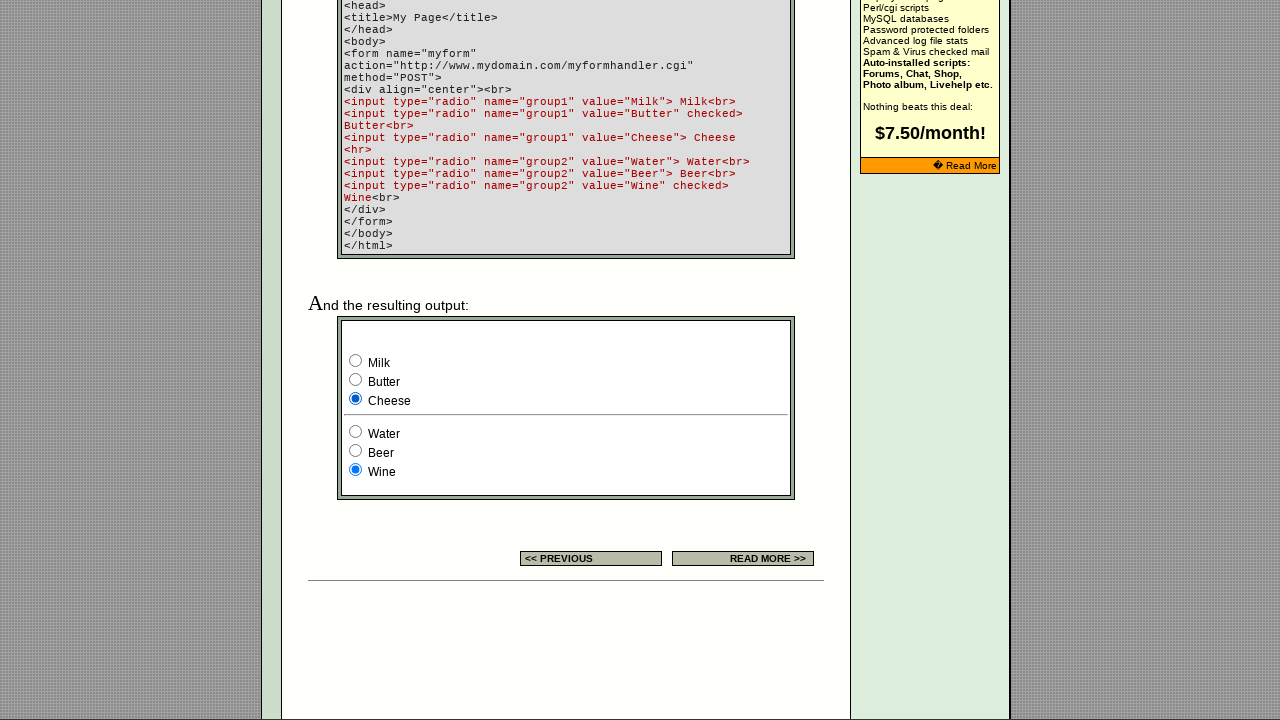

Retrieved checked attribute of radio button 1: None
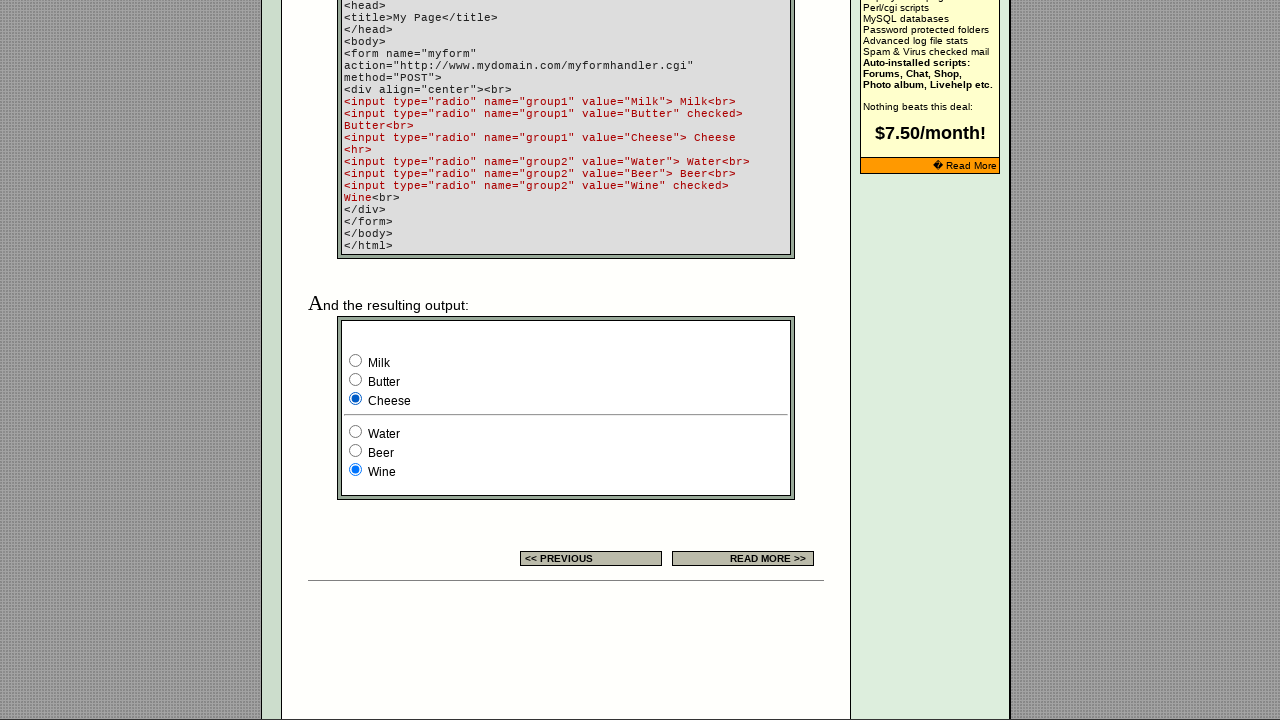

Retrieved value attribute of radio button 2: 'Butter'
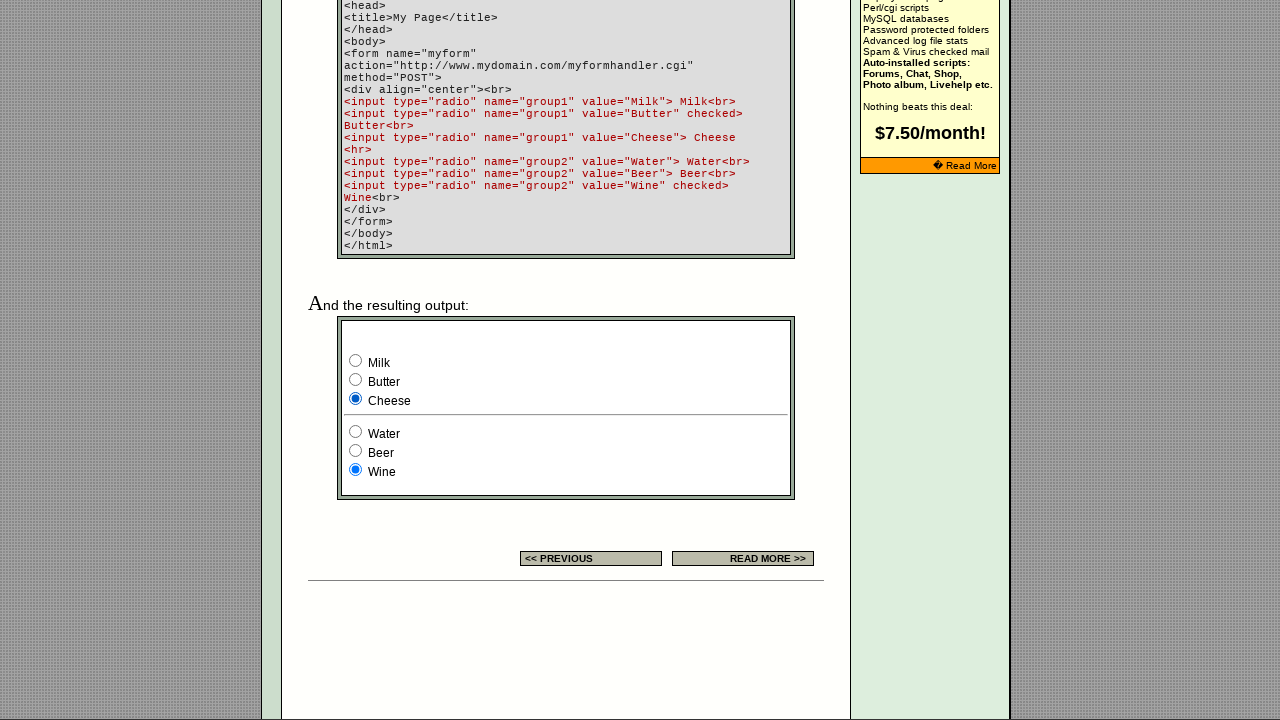

Retrieved checked attribute of radio button 2: 
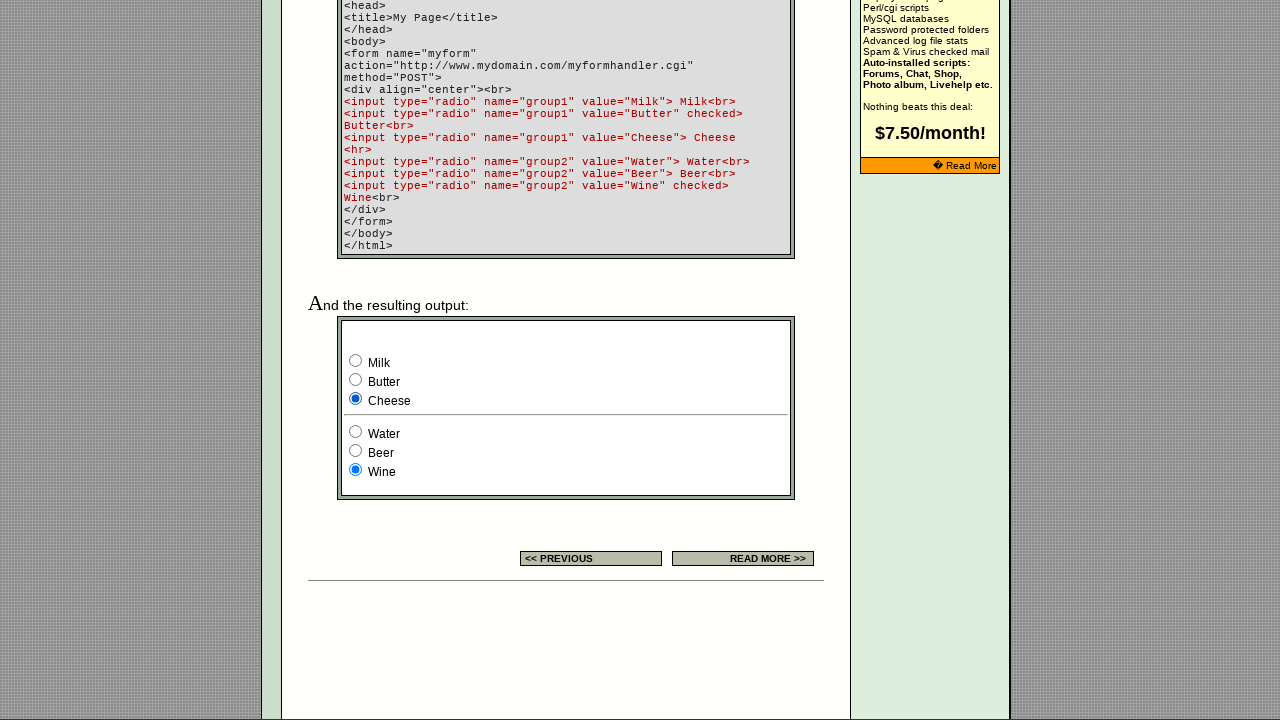

Retrieved value attribute of radio button 3: 'Cheese'
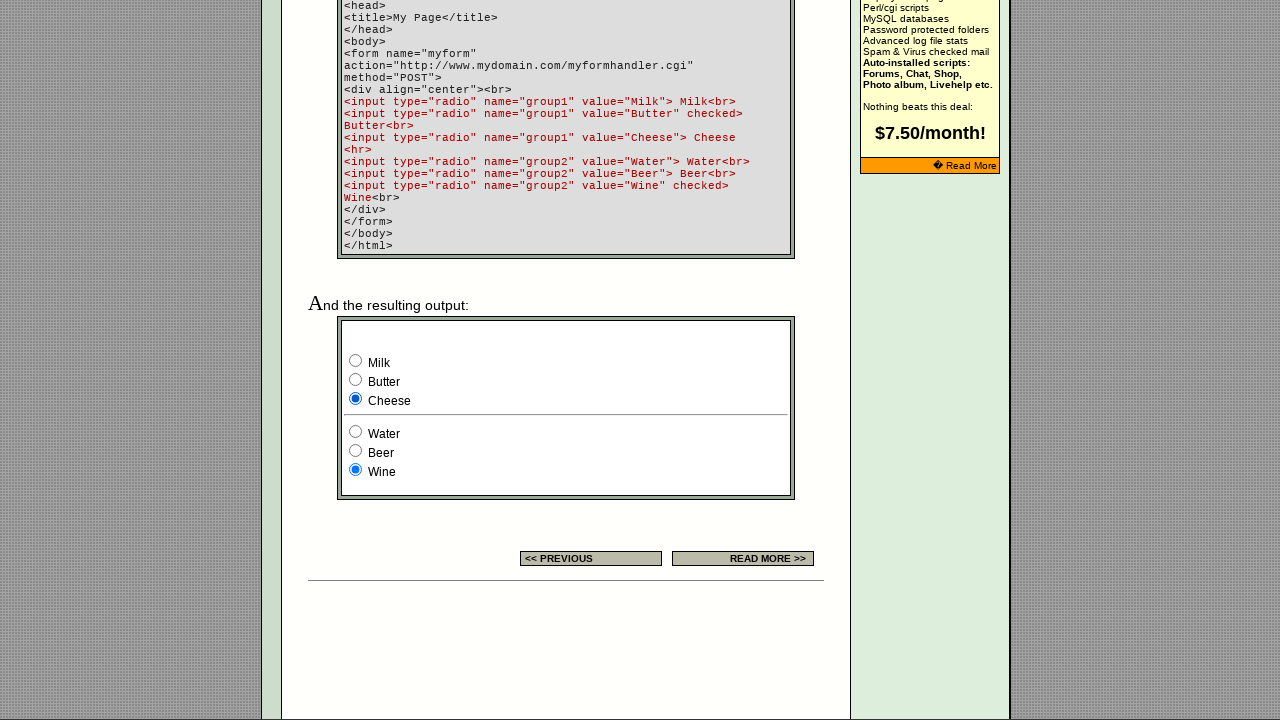

Retrieved checked attribute of radio button 3: None
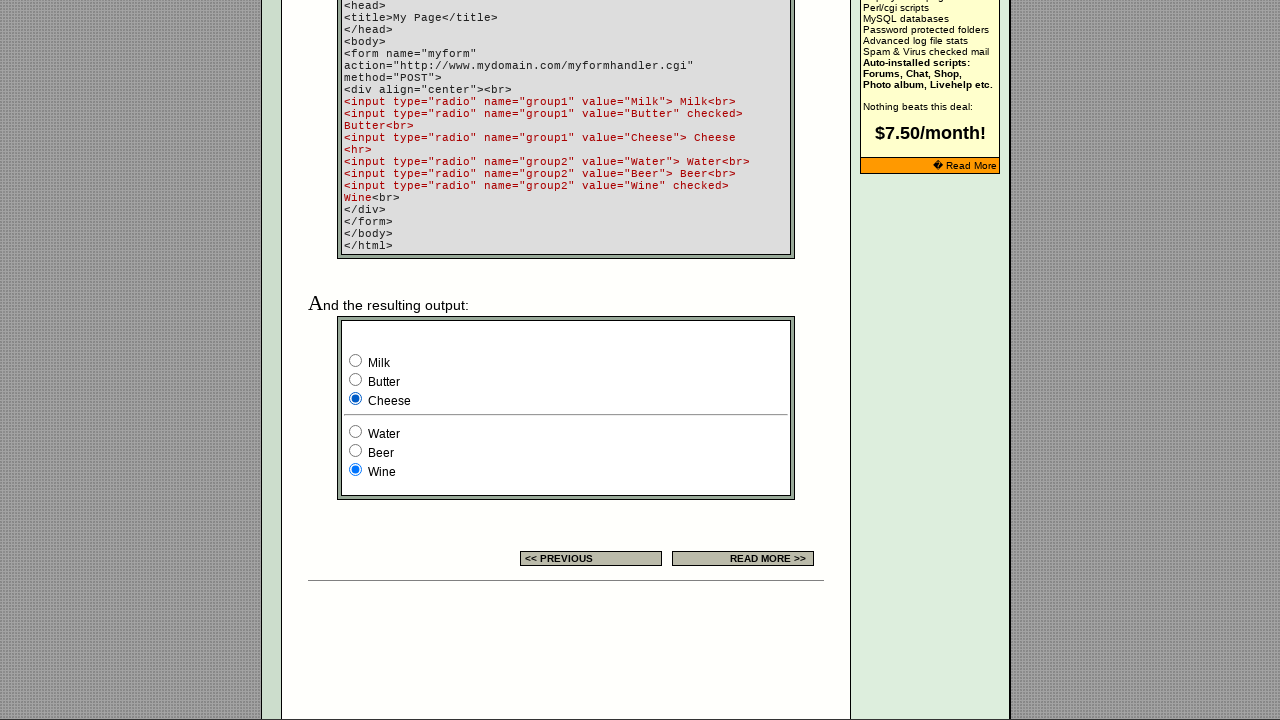

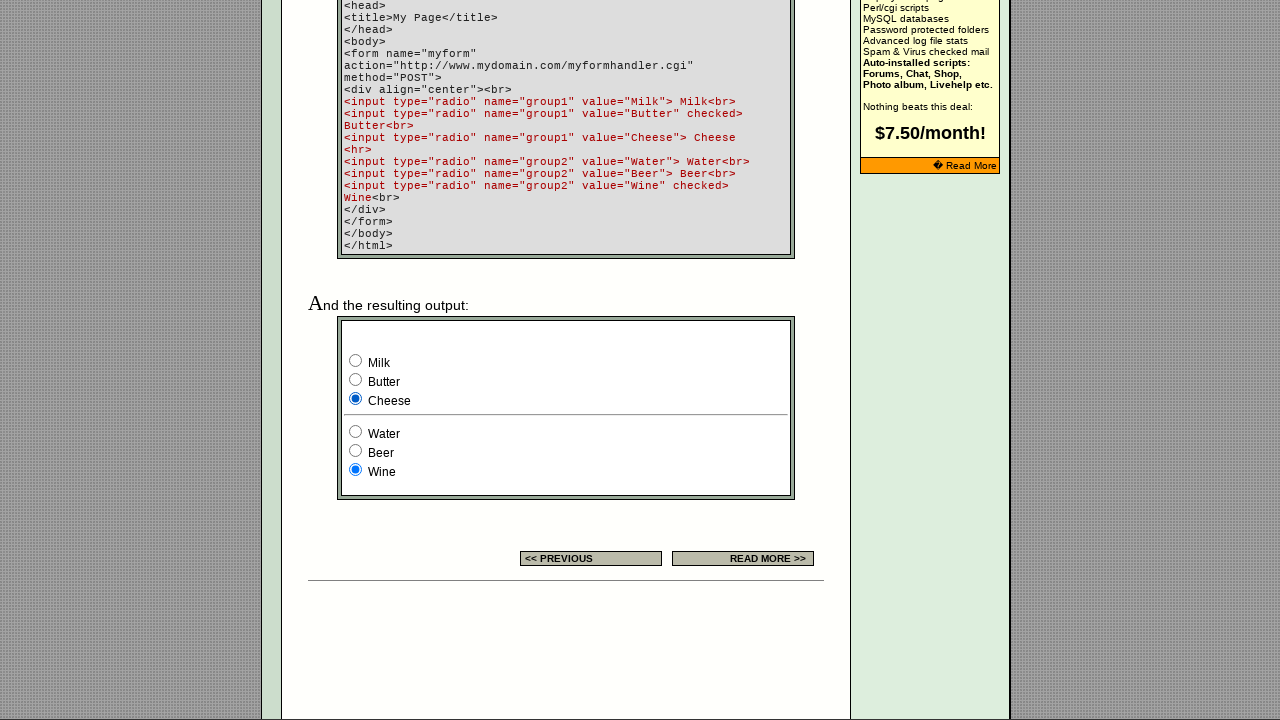